Validates the visibility of the loading indicator before and after loading completes, ensuring it appears when loading starts and disappears when finished.

Starting URL: https://the-internet.herokuapp.com/dynamic_loading/1

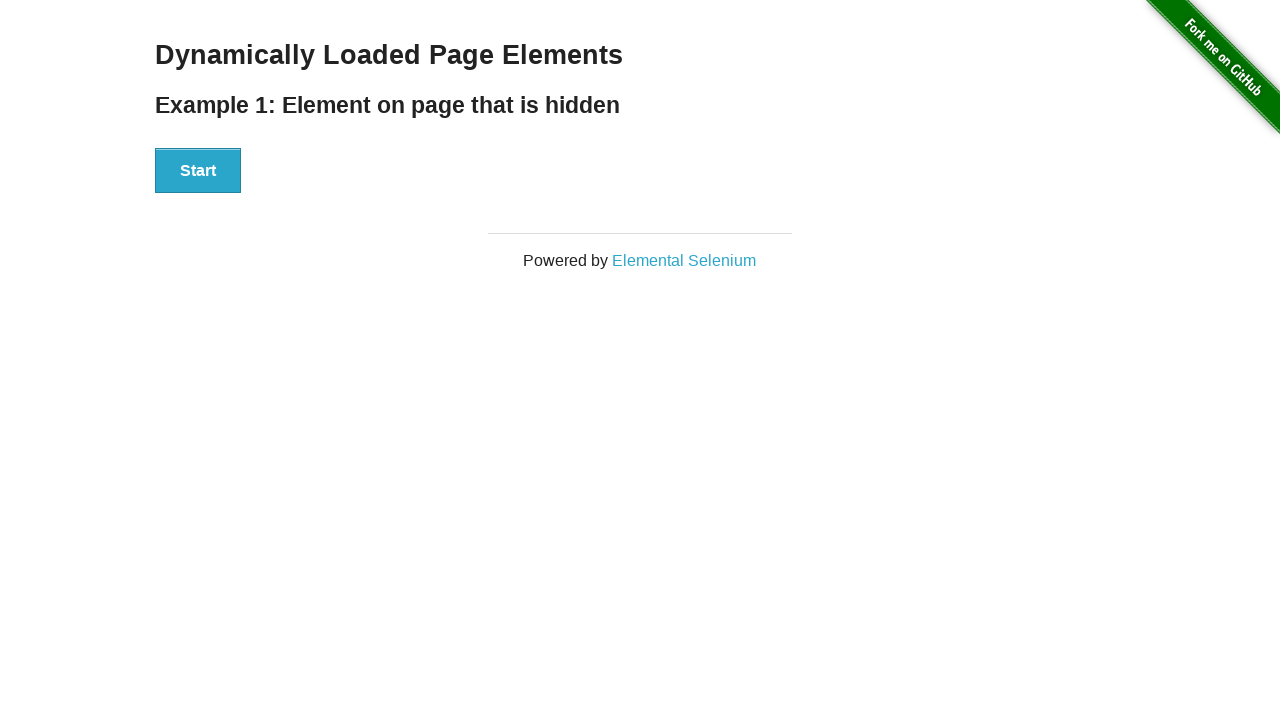

Clicked Start button to initiate loading at (198, 171) on #start button
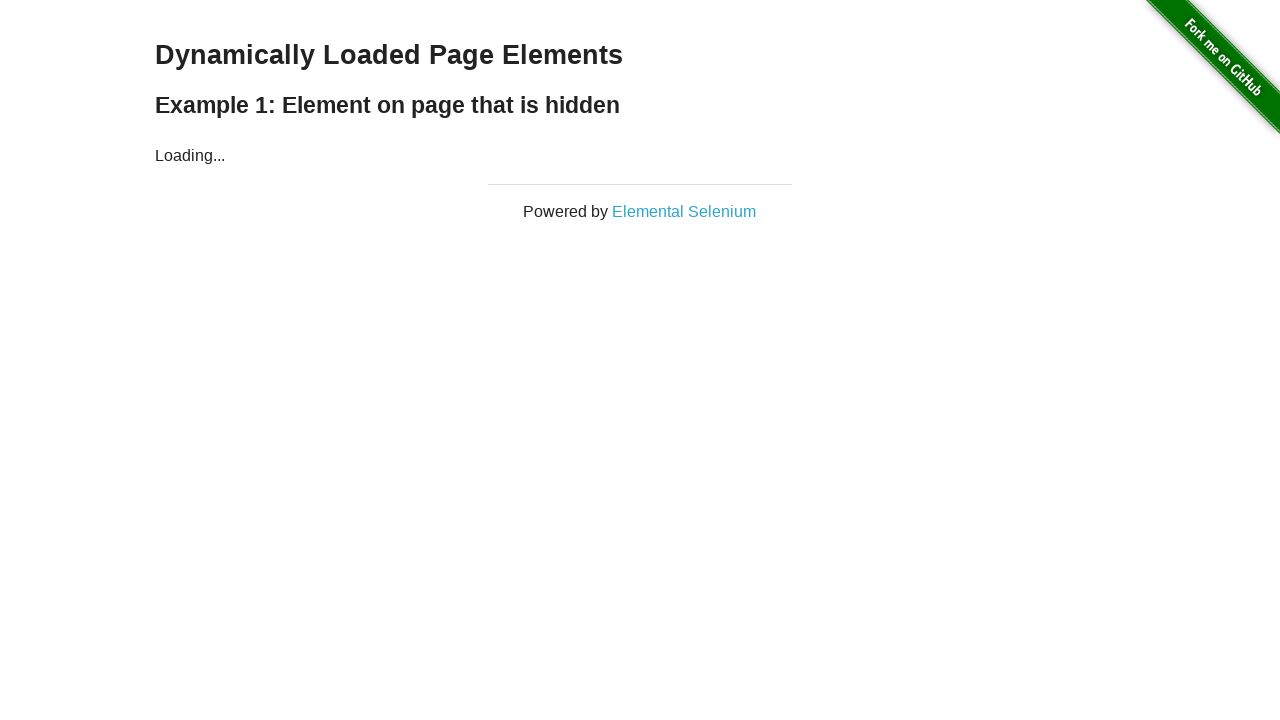

Located the loading indicator element
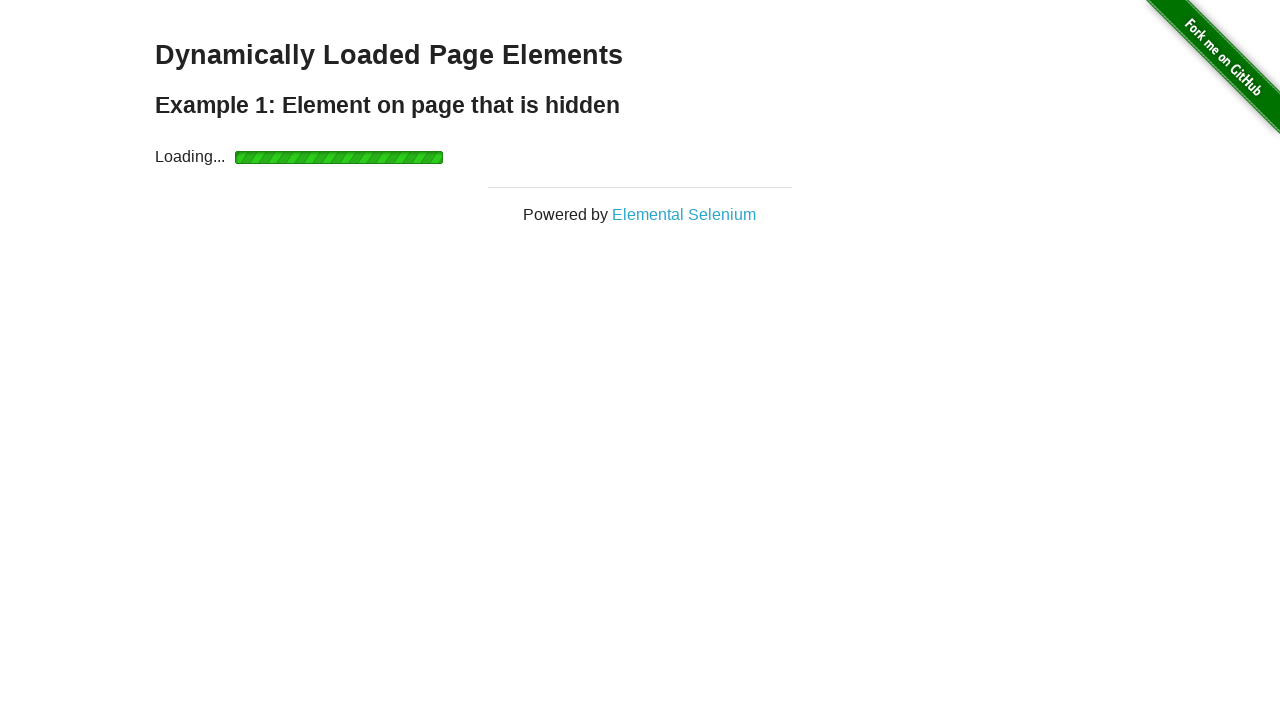

Verified that loading indicator is visible
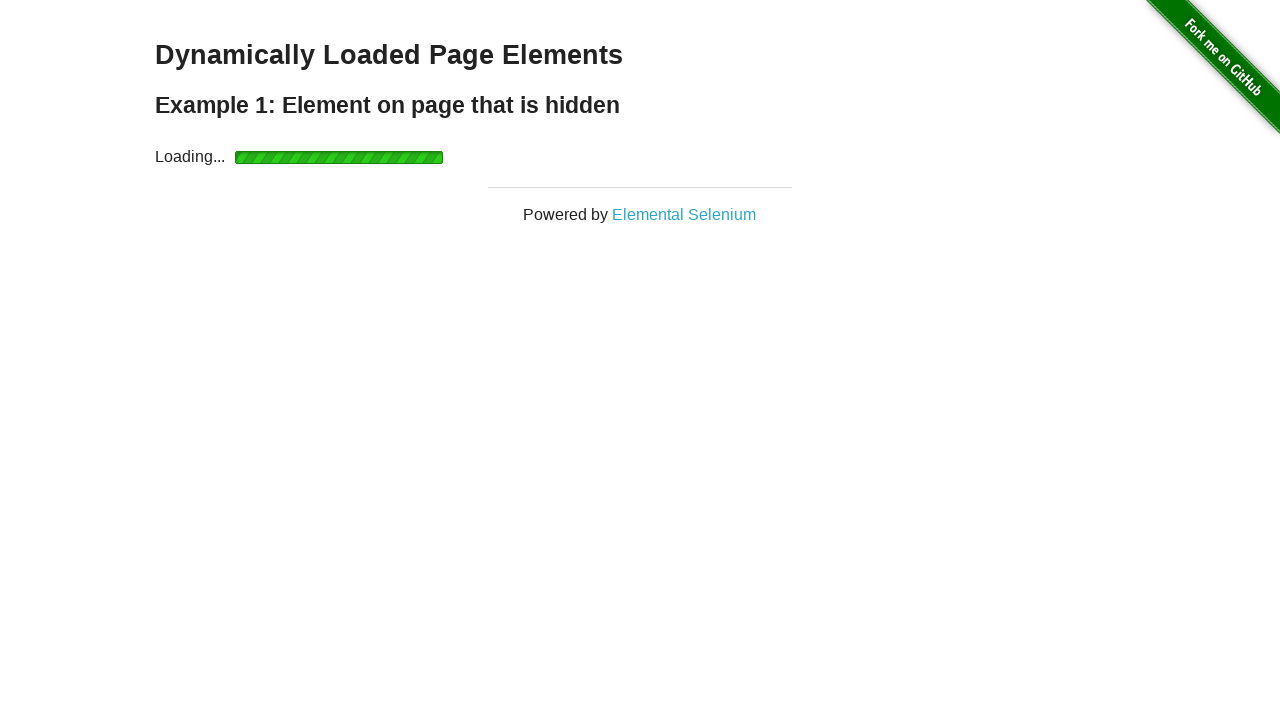

Waited for loading to complete - finish element became visible
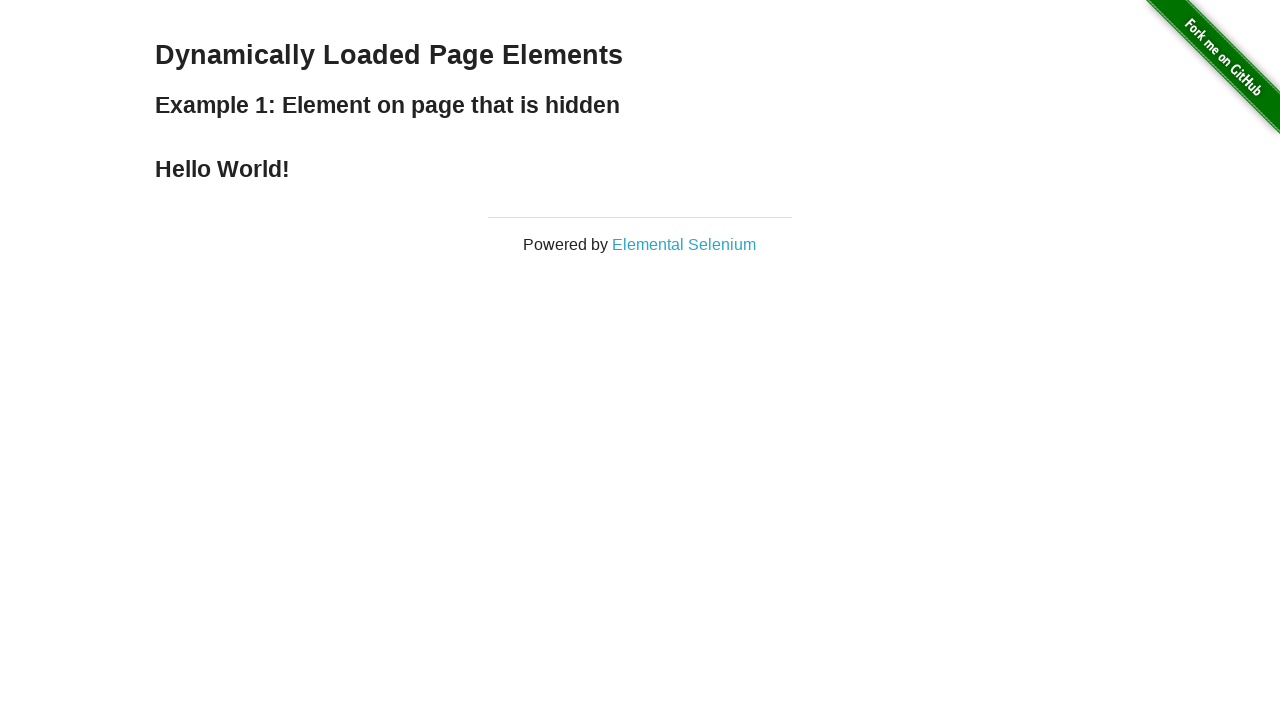

Verified that loading indicator is no longer visible after loading completed
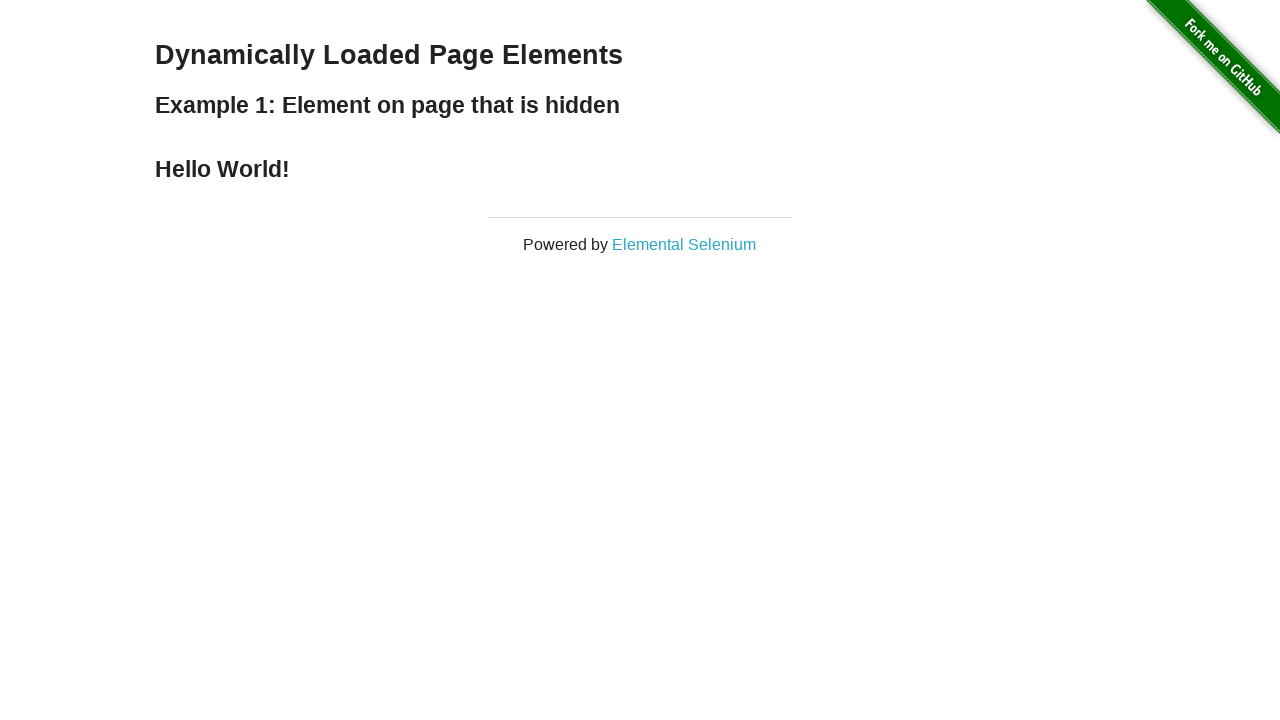

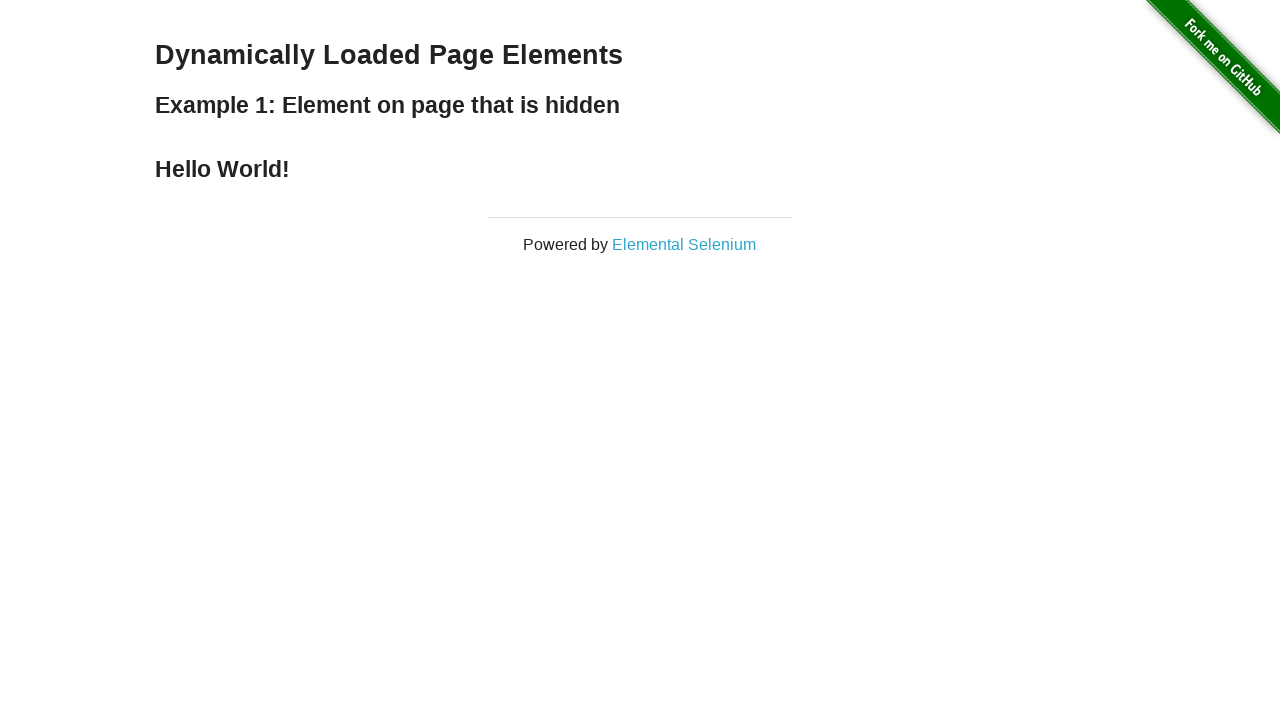